Opens a hospitality portal page and maximizes the browser window to verify the page loads successfully.

Starting URL: https://www.fourthhospitality.com/portal/default.asp?strCode=QC9059

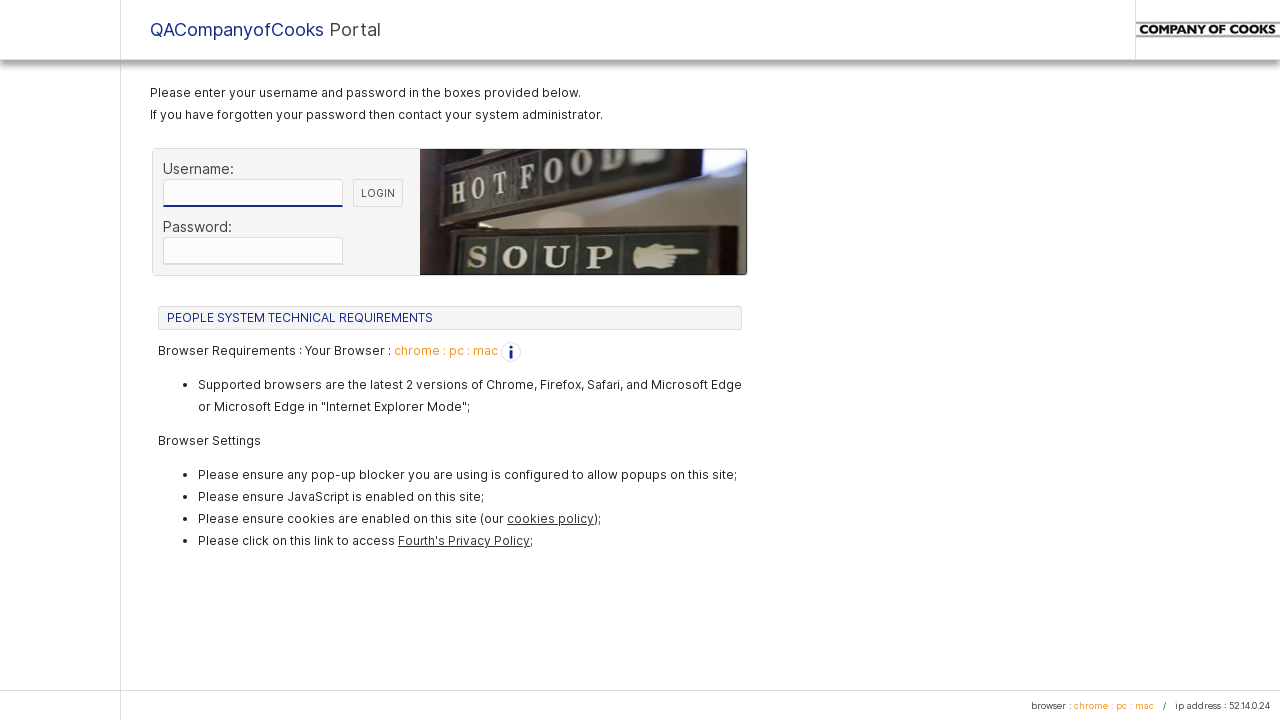

Set viewport size to 1920x1080 to maximize browser window
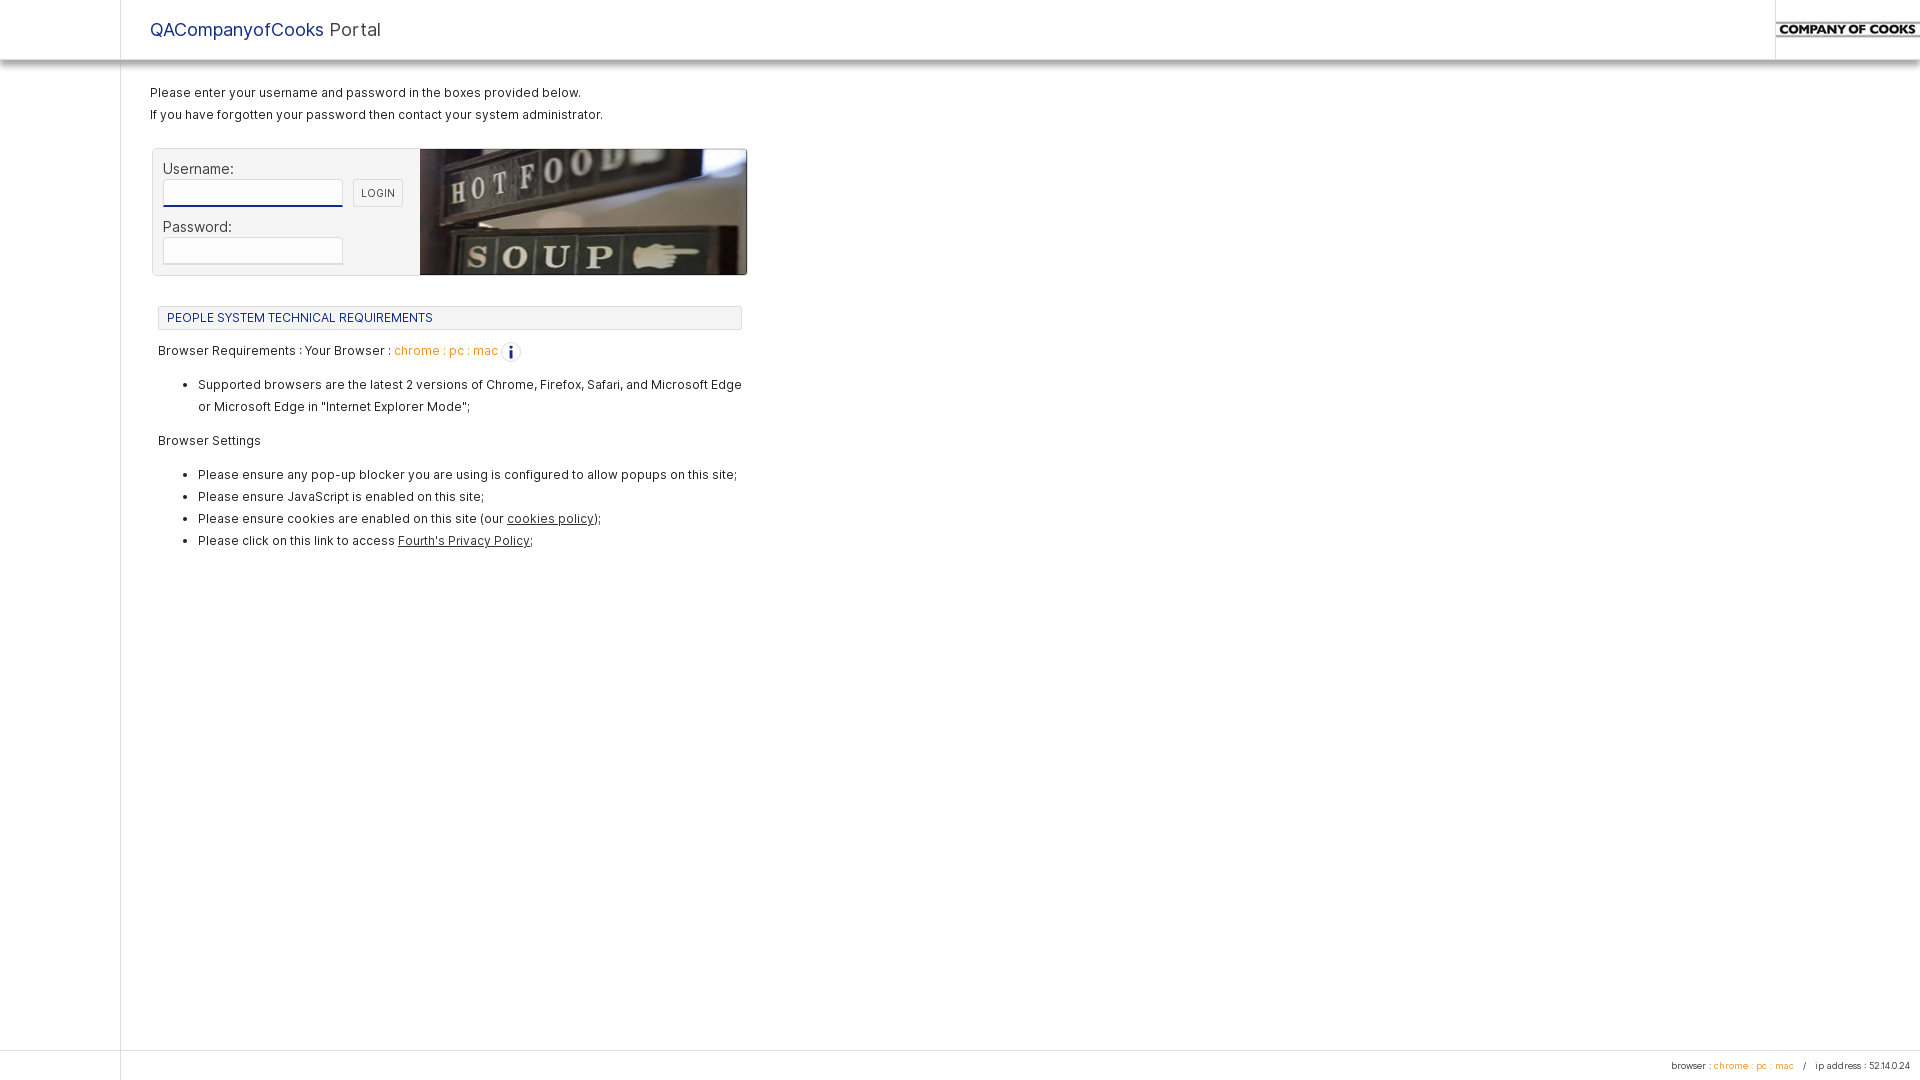

Hospitality portal page loaded successfully with networkidle state
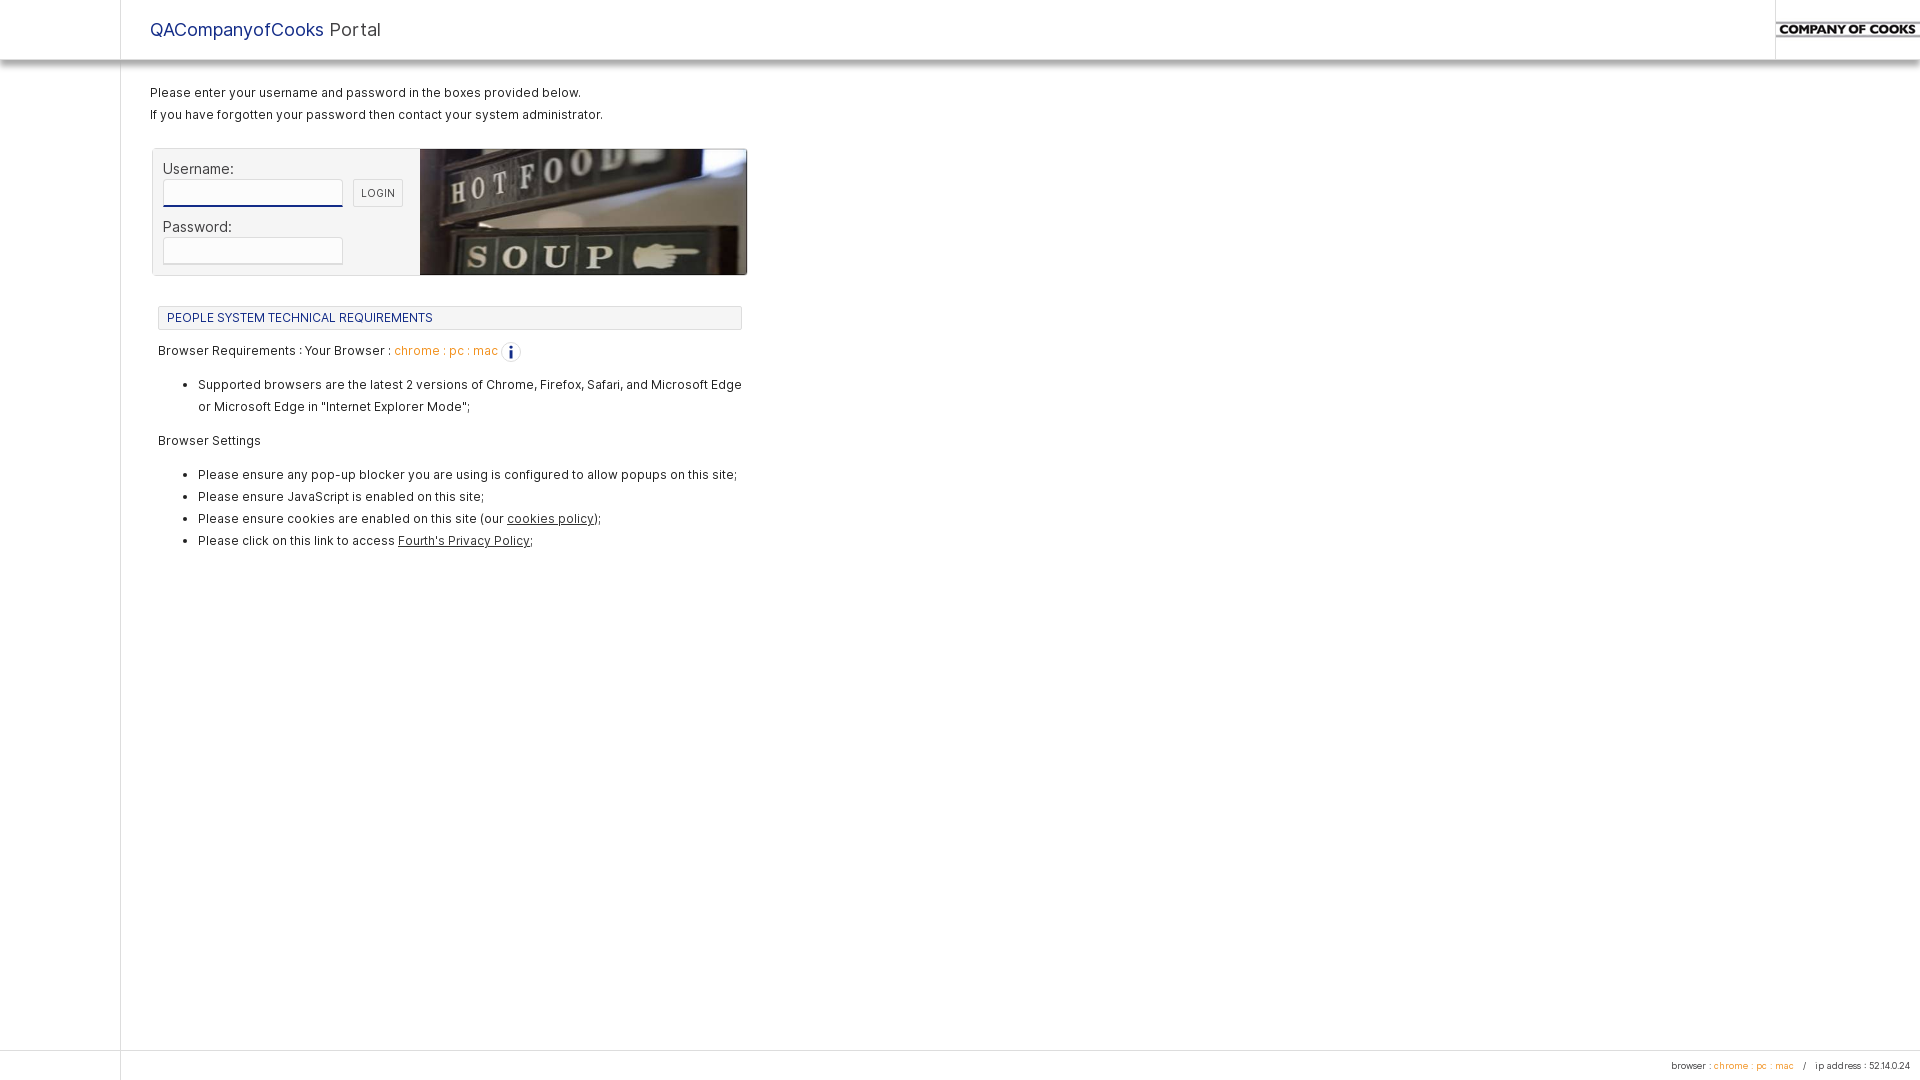

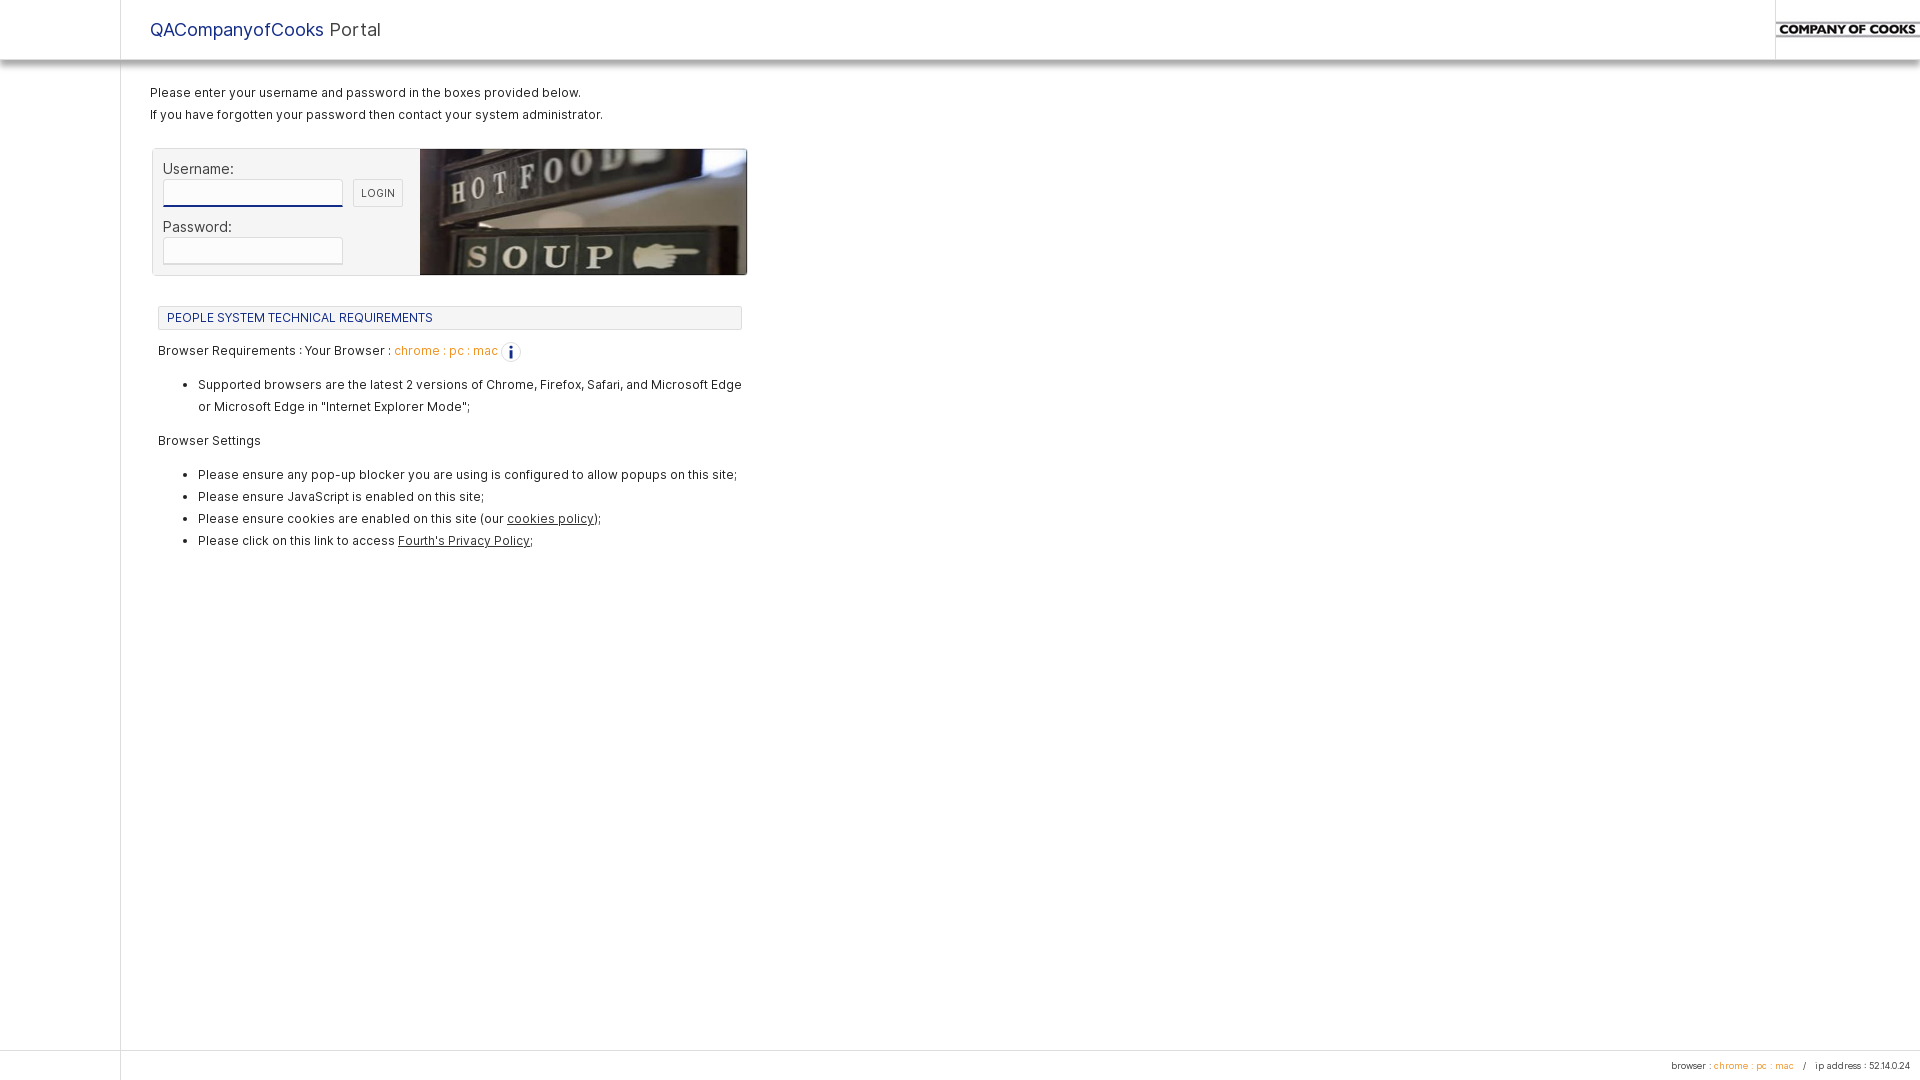